Clicks on the online banking menu option

Starting URL: http://zero.webappsecurity.com/

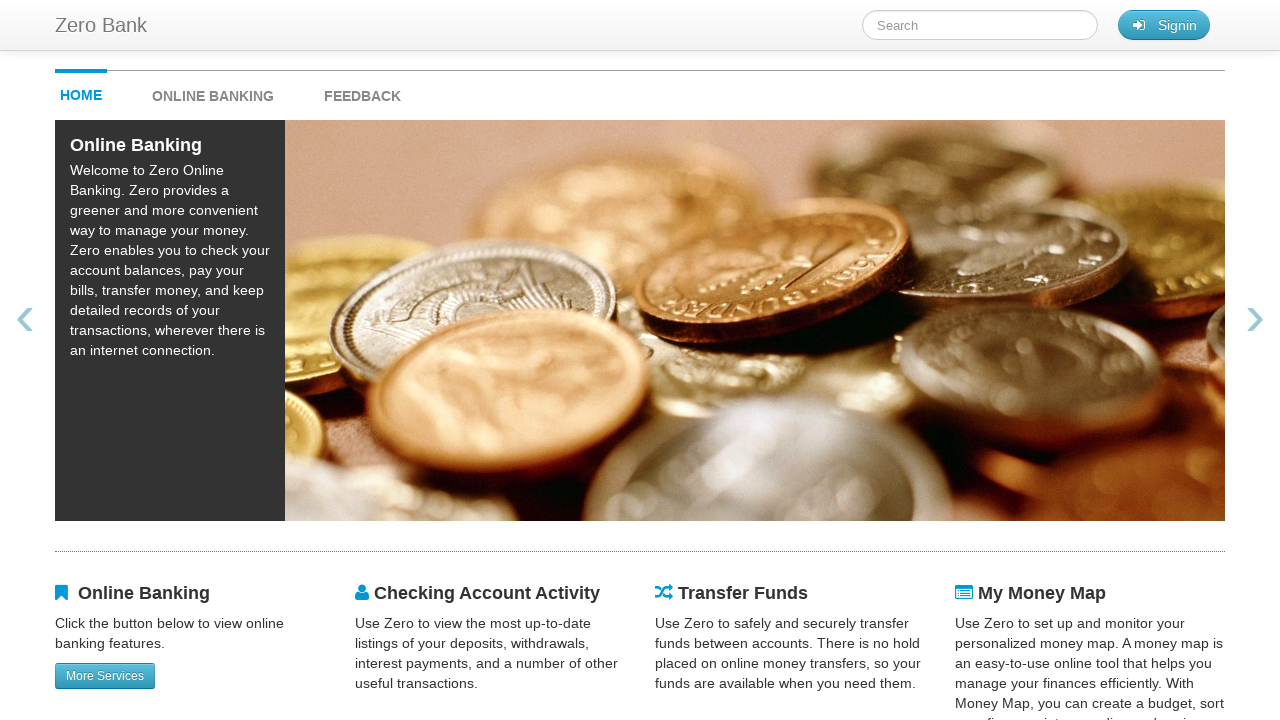

Navigated to Zero Bank home page
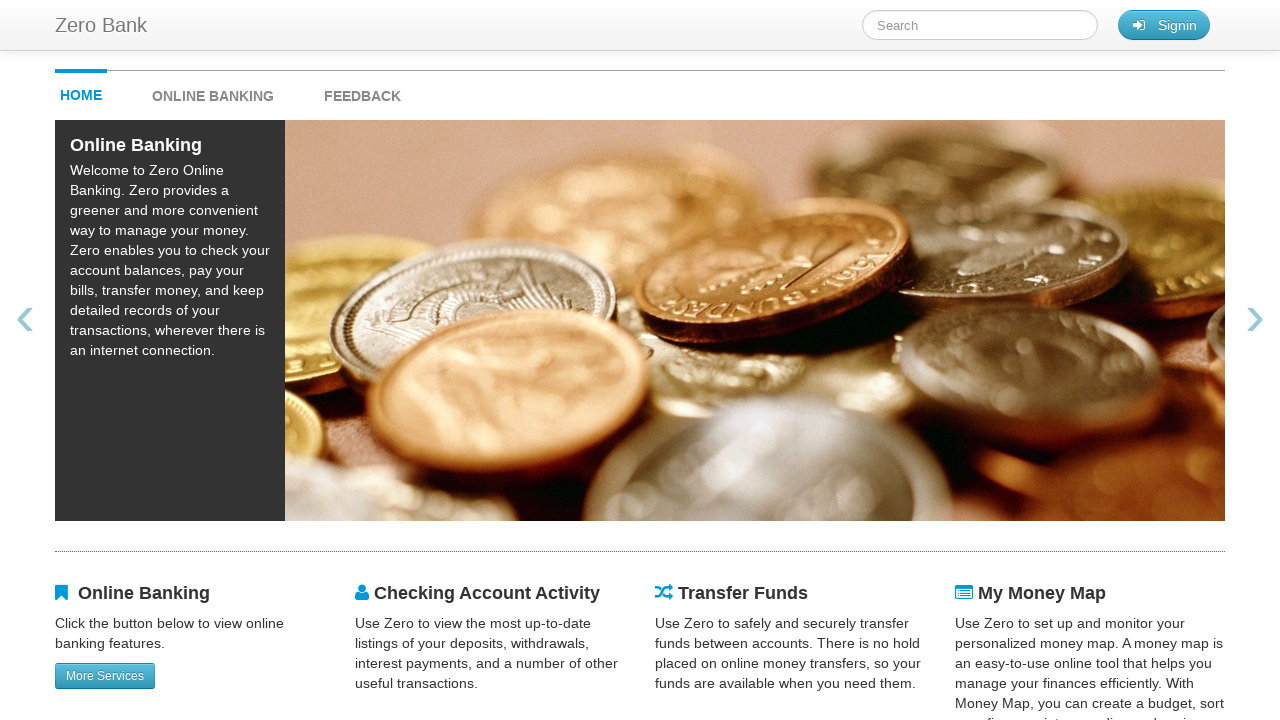

Clicked on the online banking menu option at (213, 96) on xpath=//*[@id='onlineBankingMenu']/div/strong
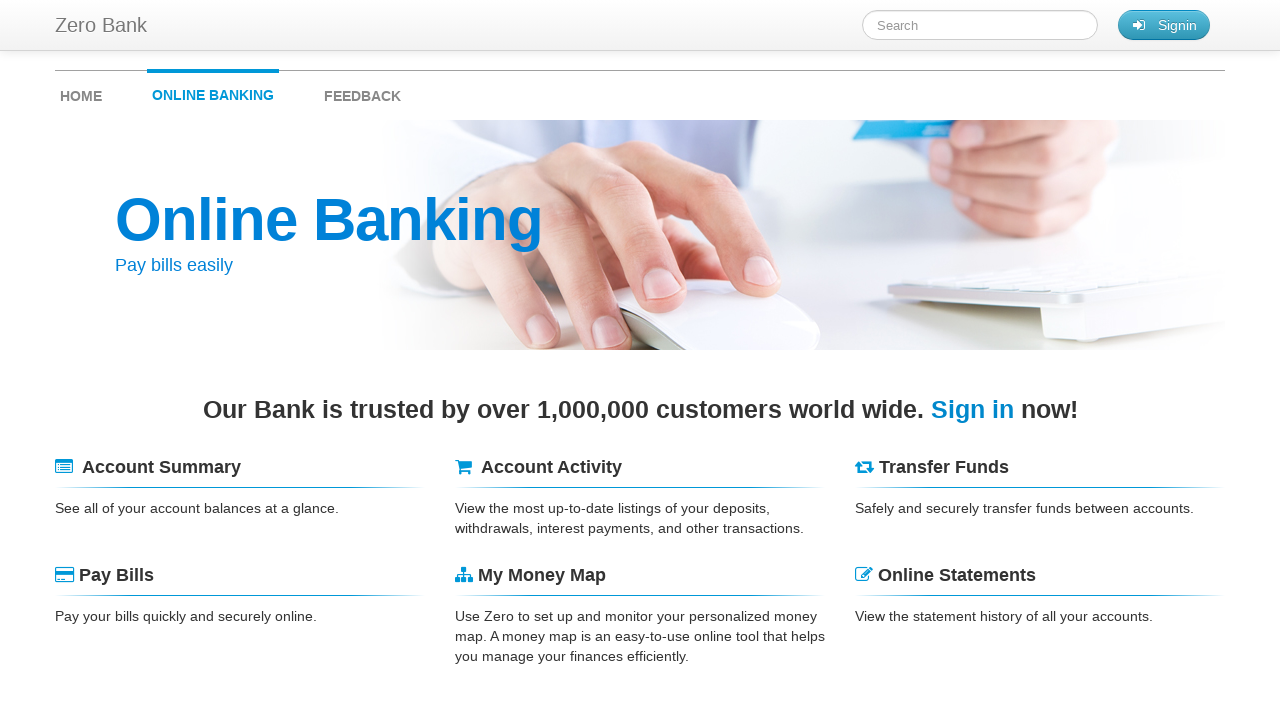

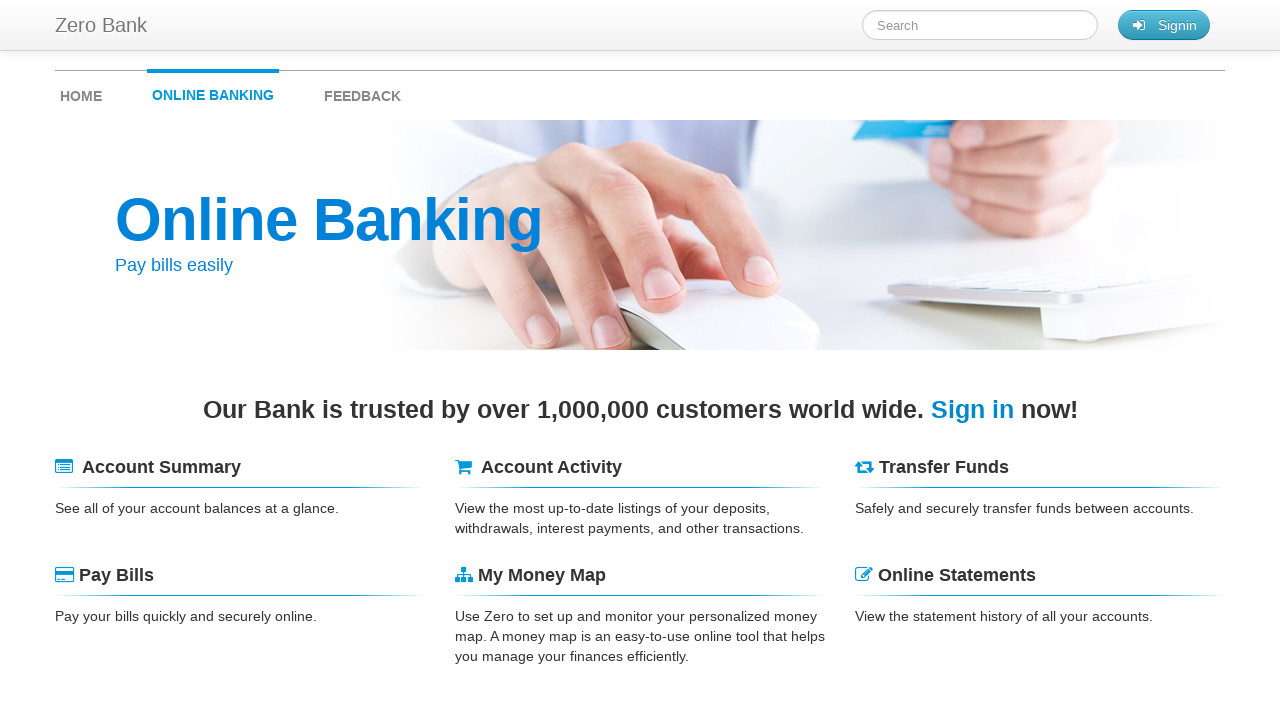